Tests right-click (context click) functionality on an element and verifies the context menu event was triggered

Starting URL: https://www.selenium.dev/selenium/web/mouse_interaction.html

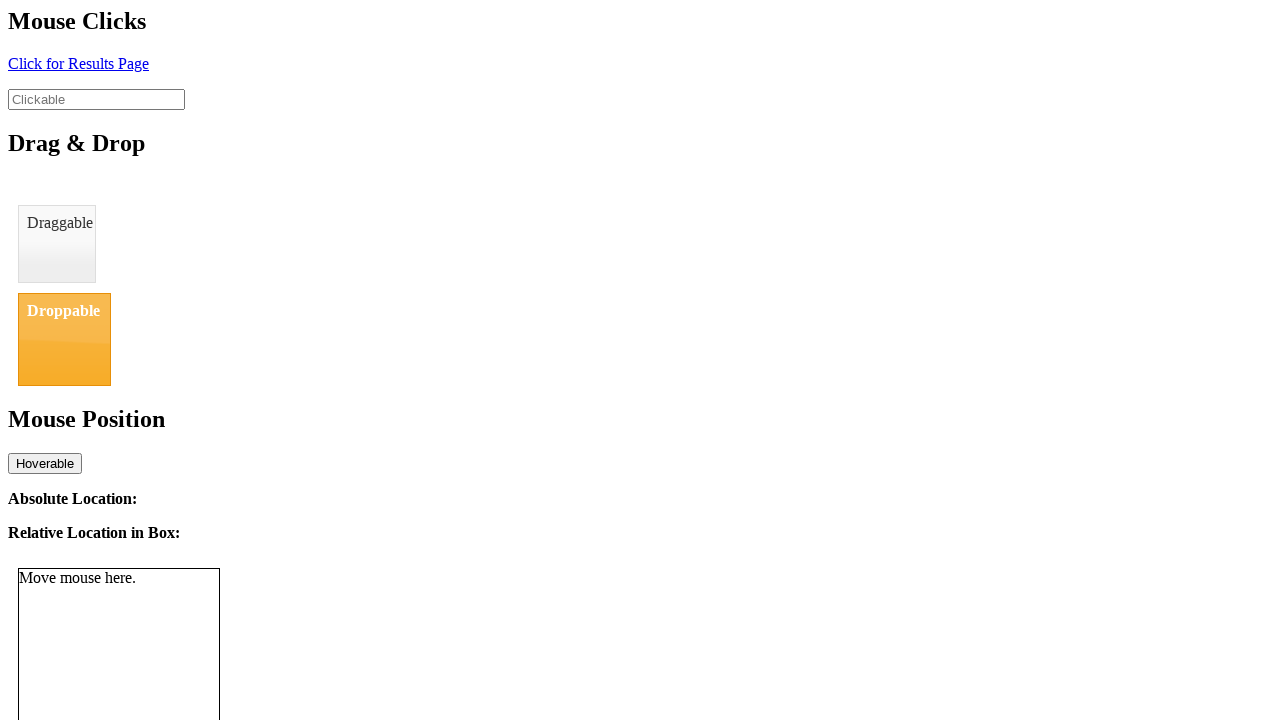

Navigated to mouse interaction test page
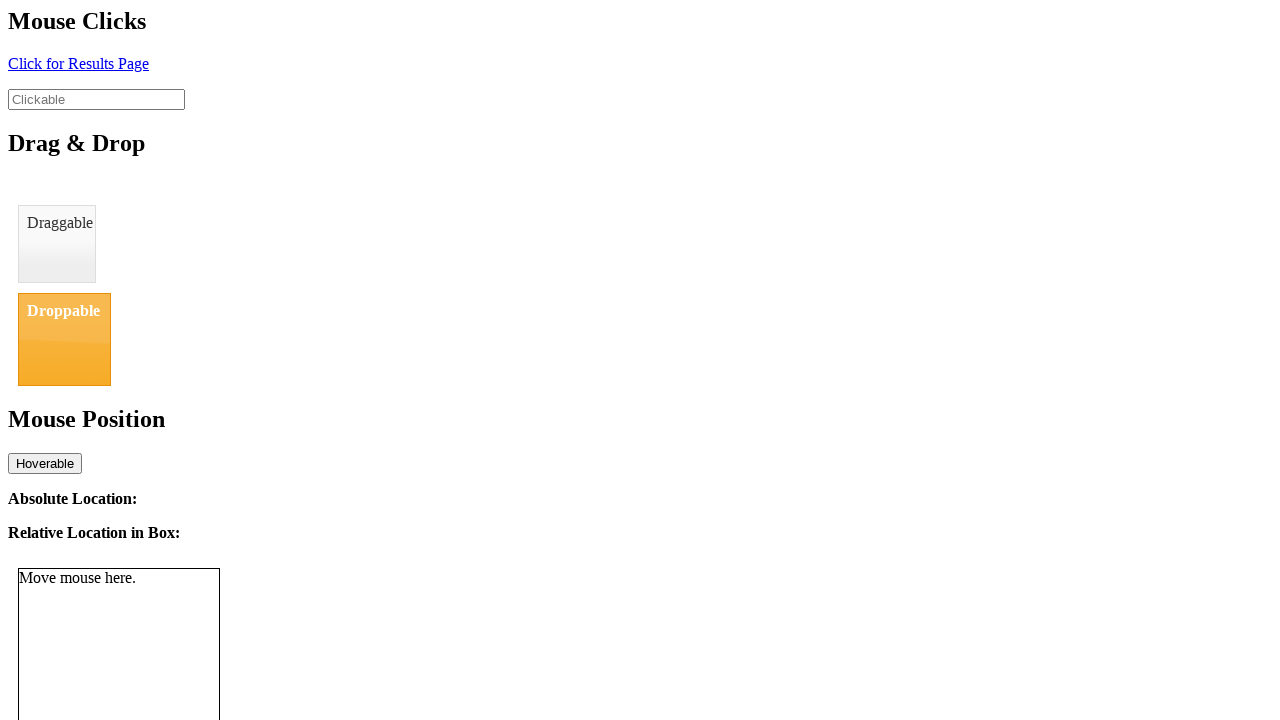

Right-clicked on the clickable element at (96, 99) on #clickable
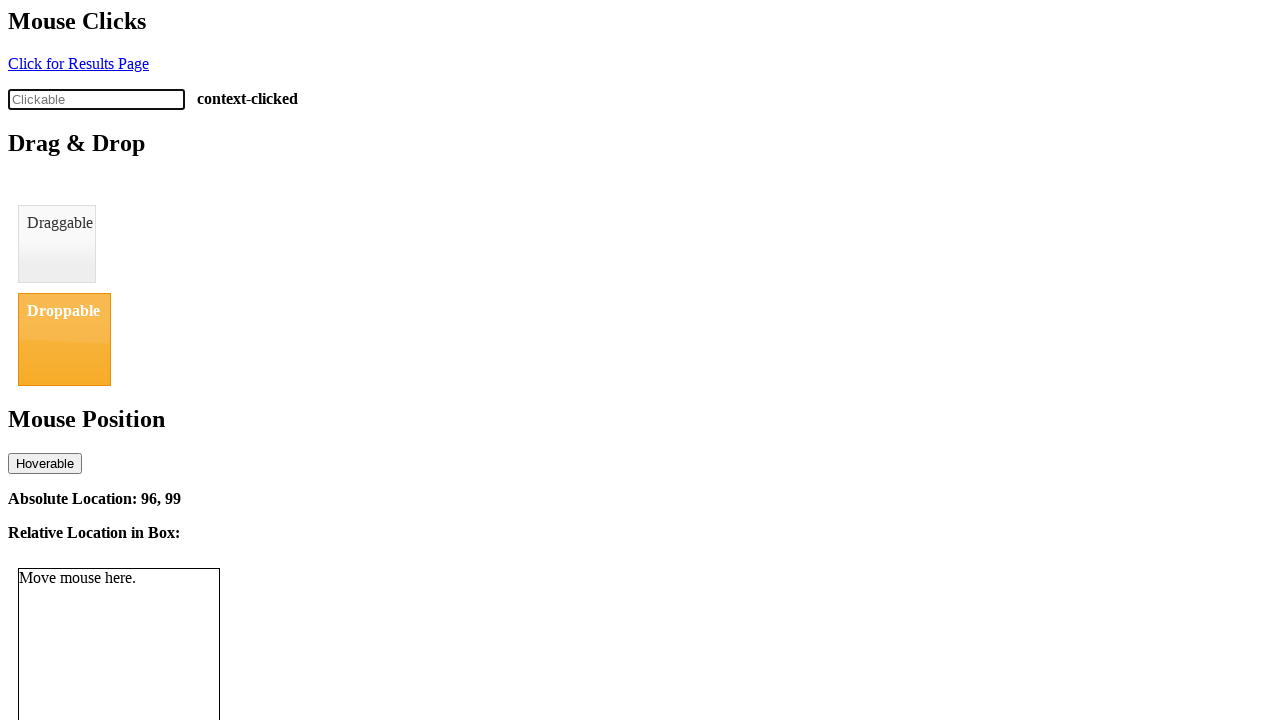

Verified that context menu event was triggered and status shows 'context-clicked'
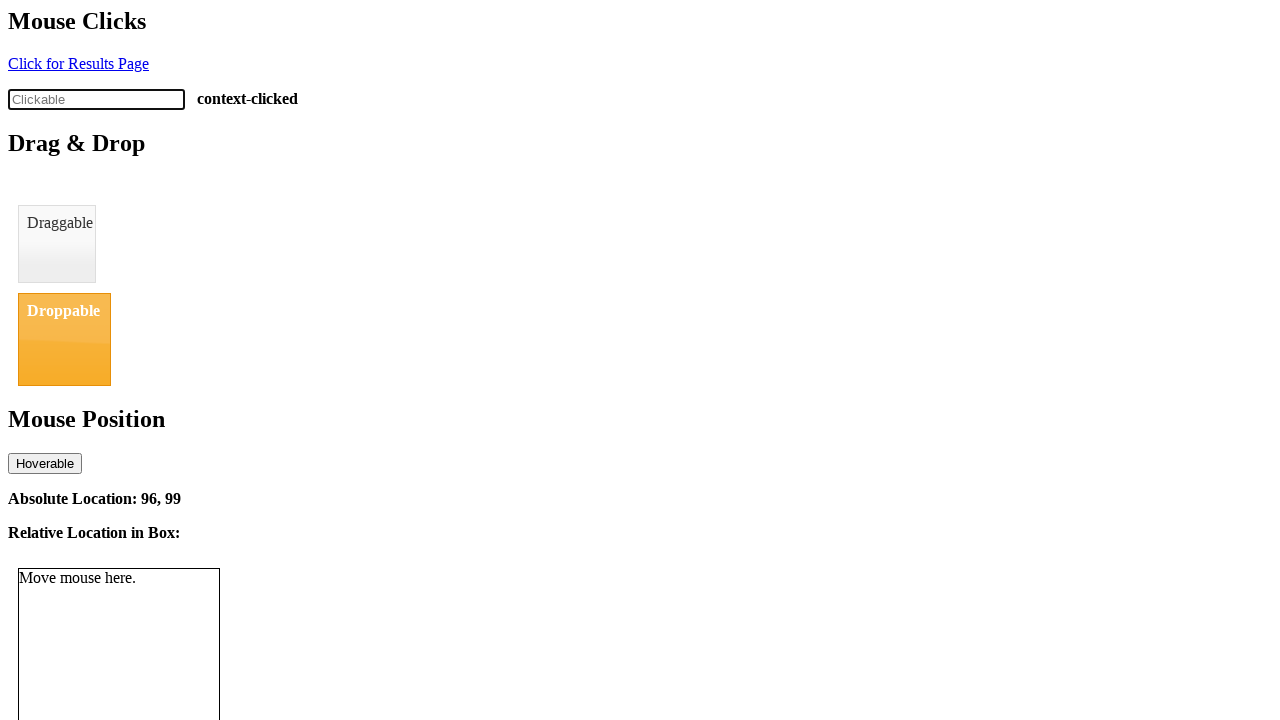

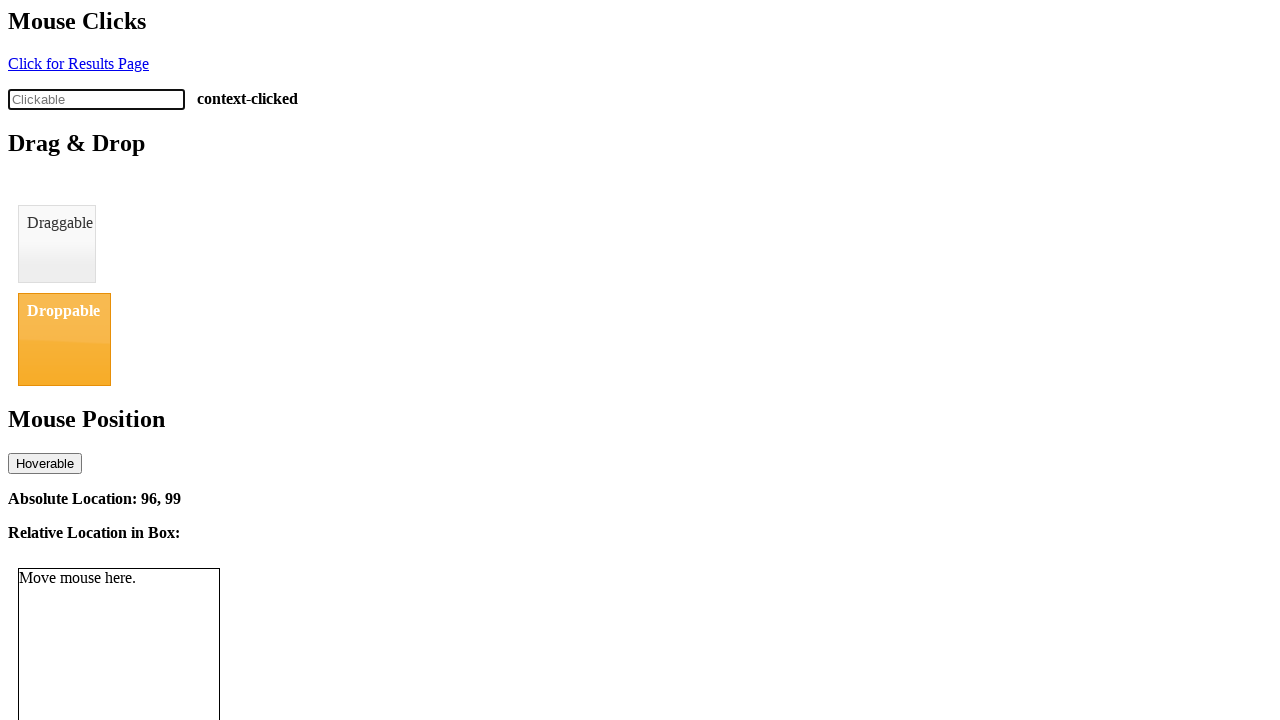